Tests that a button becomes enabled after a delay on the dynamic properties page by checking its enabled state

Starting URL: https://demoqa.com/dynamic-properties

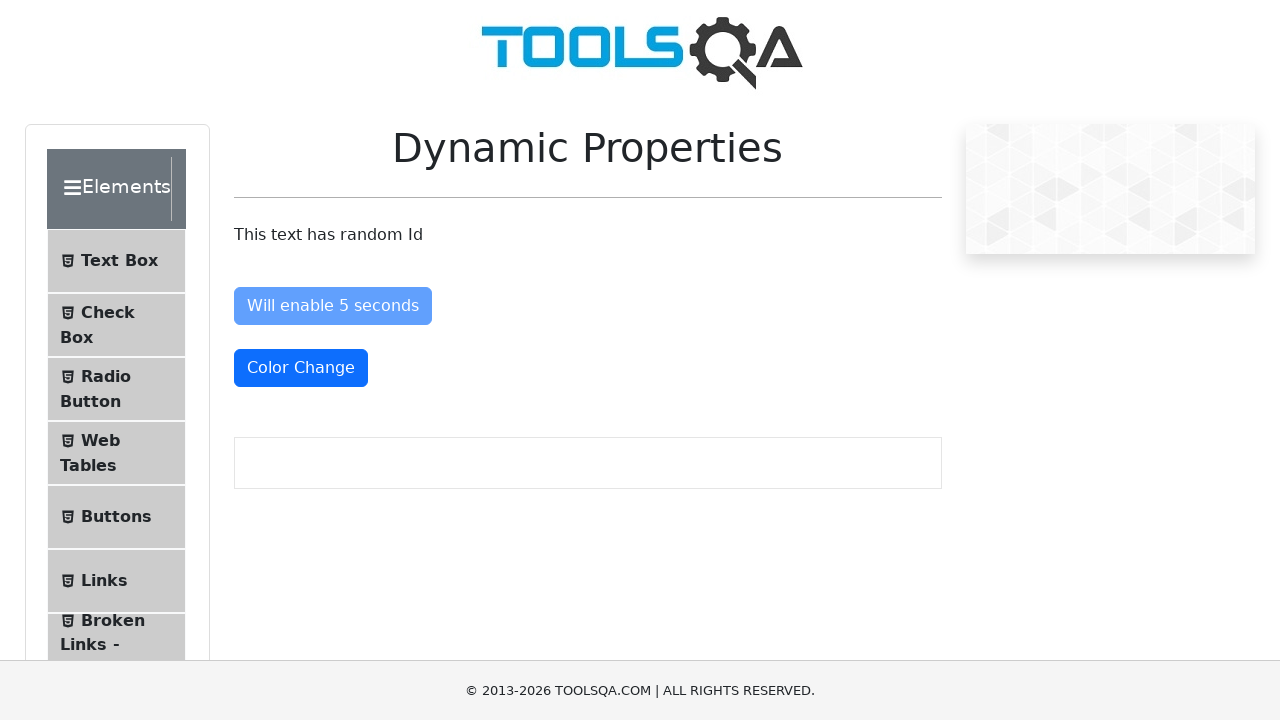

Waited for button to become enabled after 5-second delay
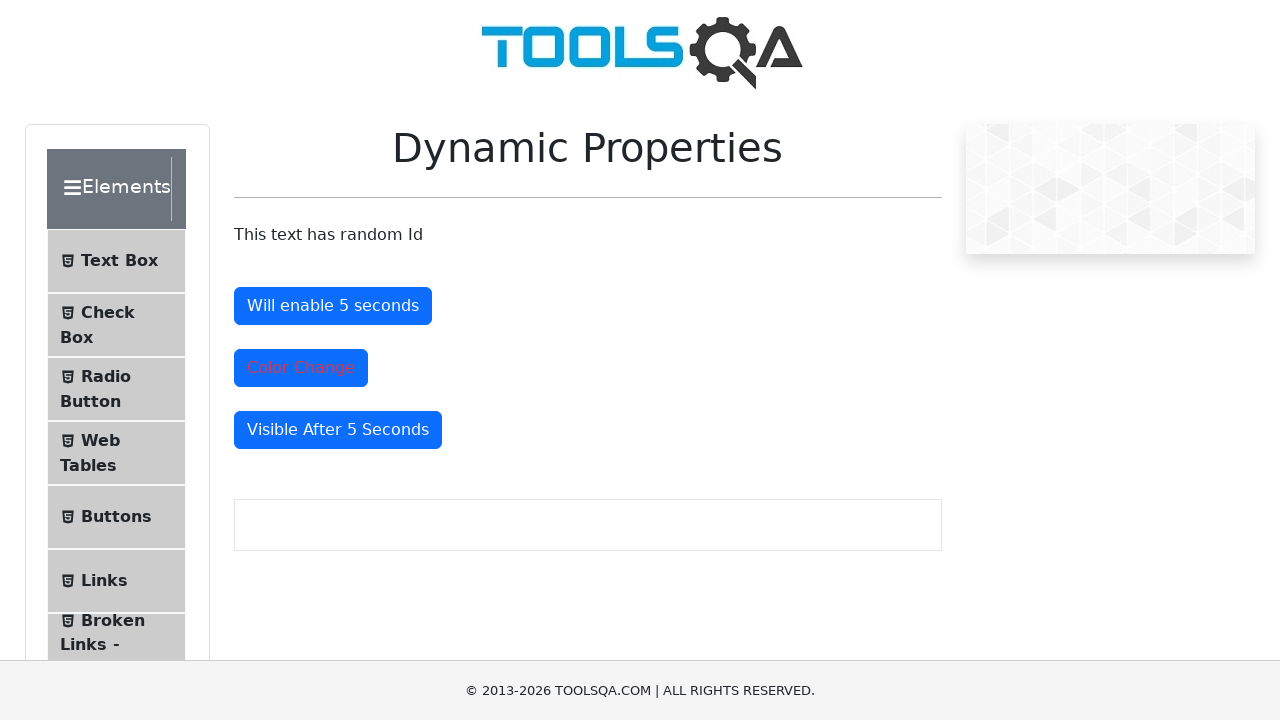

Located the enable button element
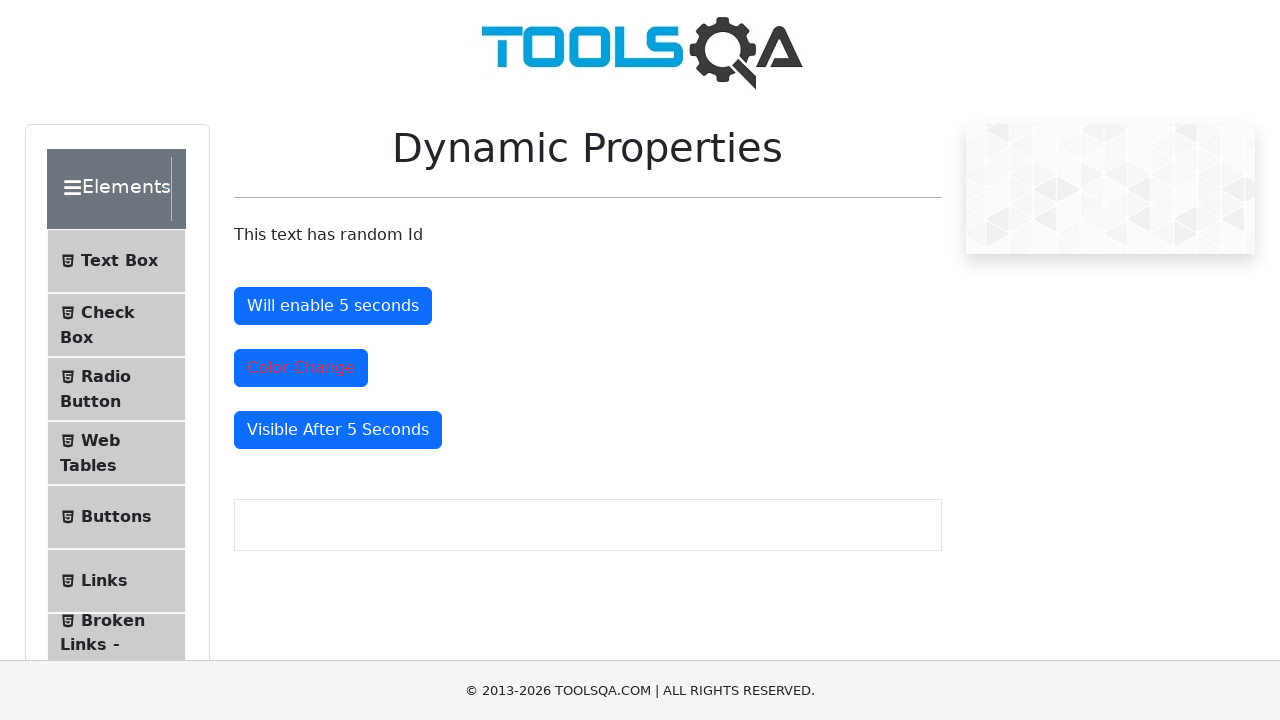

Verified that the button is enabled
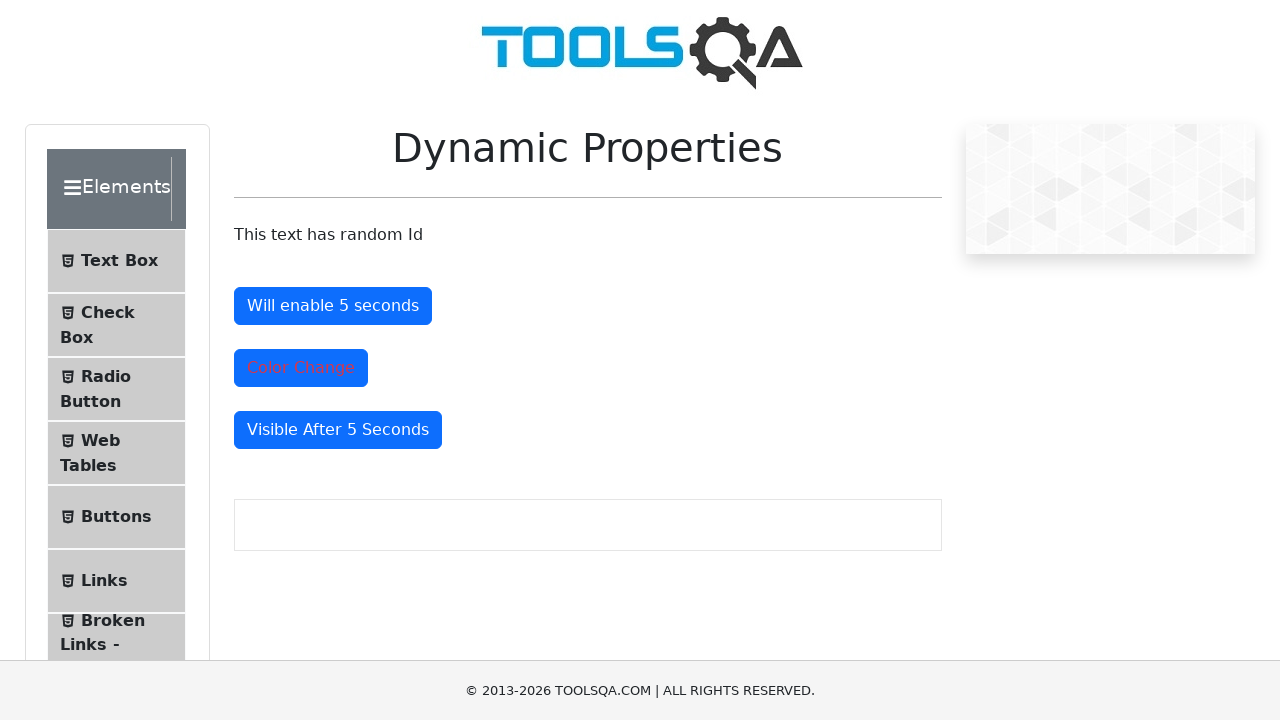

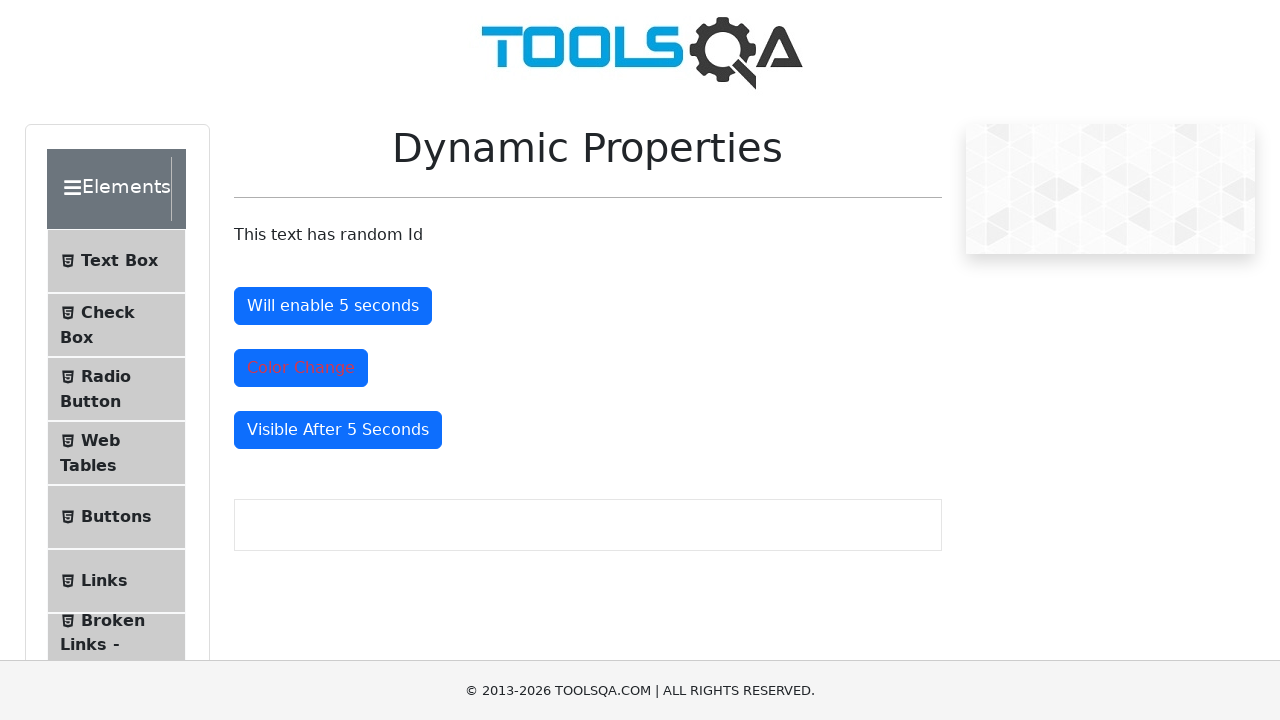